Tests clicking a button with dynamic ID by using CSS selector to find the blue primary button

Starting URL: http://uitestingplayground.com/dynamicid

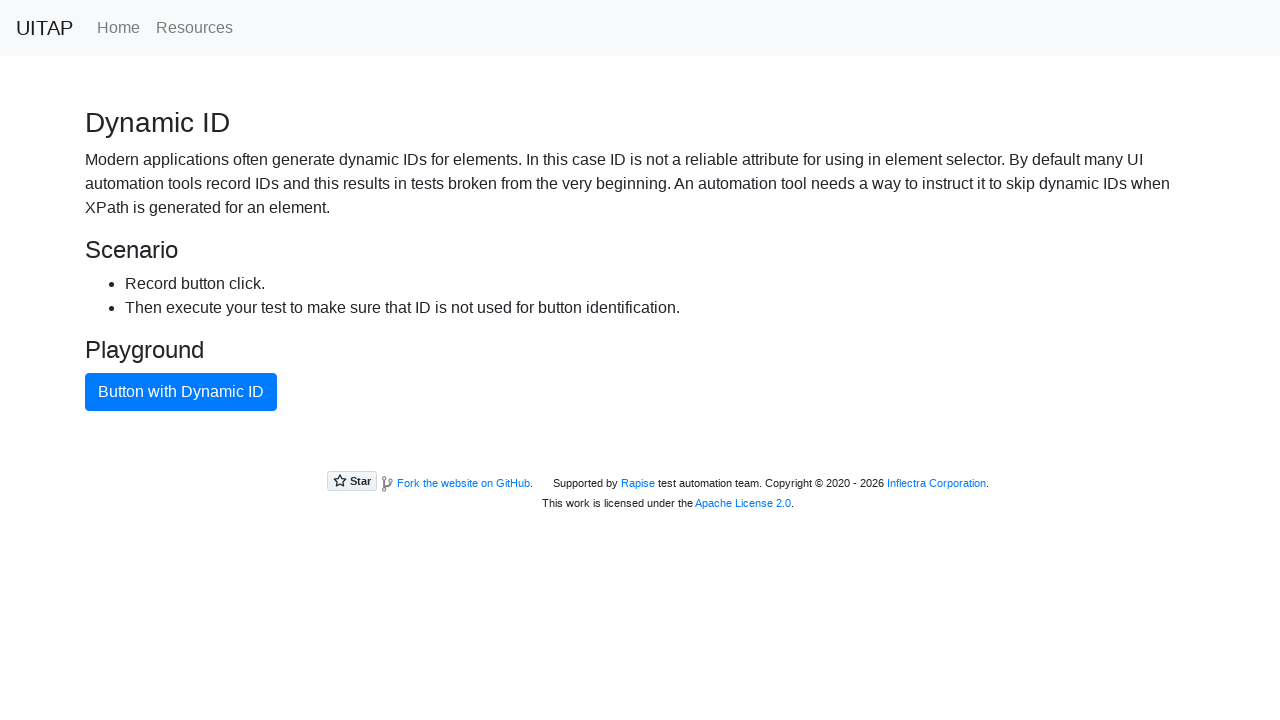

Waited for blue primary button with dynamic ID to be visible
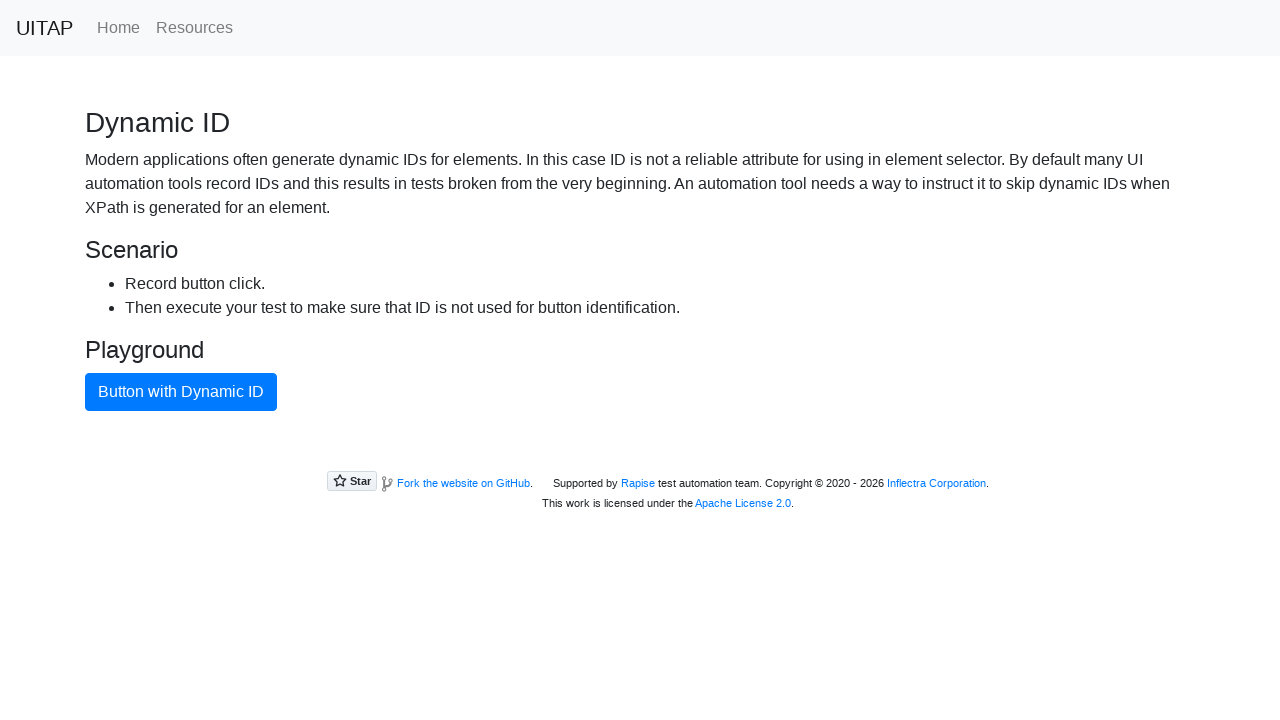

Clicked blue primary button with dynamic ID at (181, 392) on button[class*="btn-primary"]
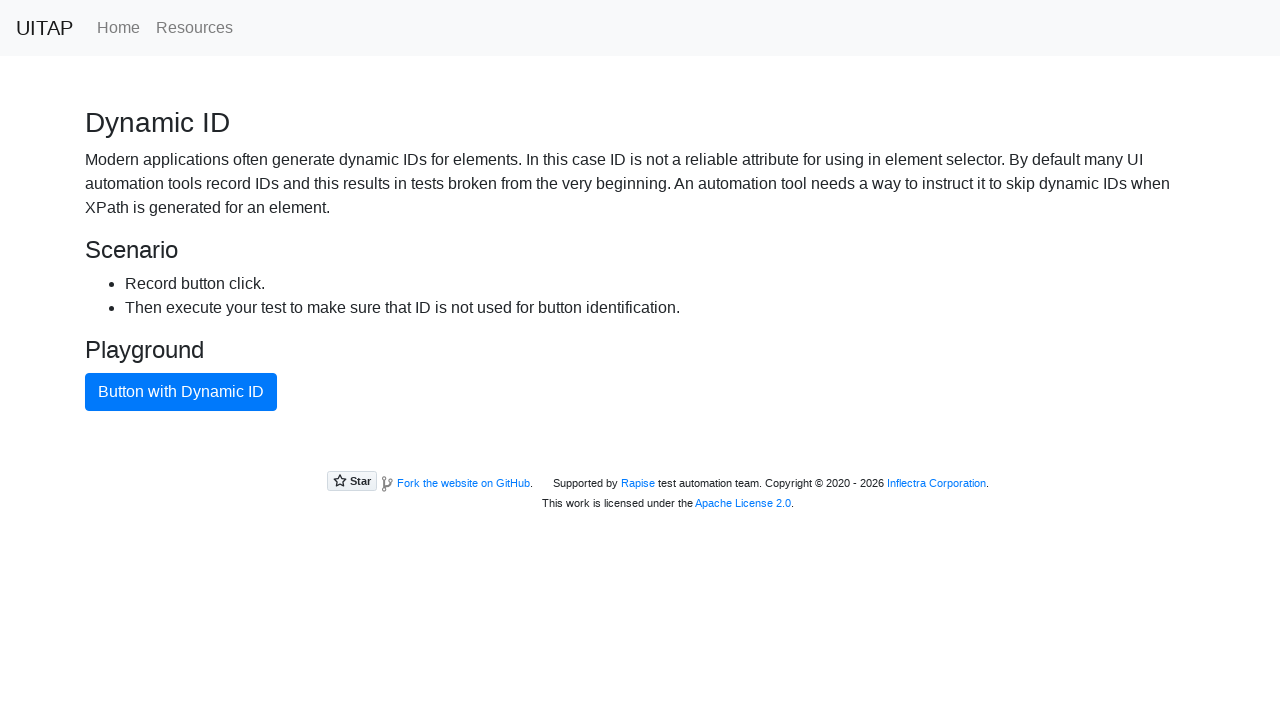

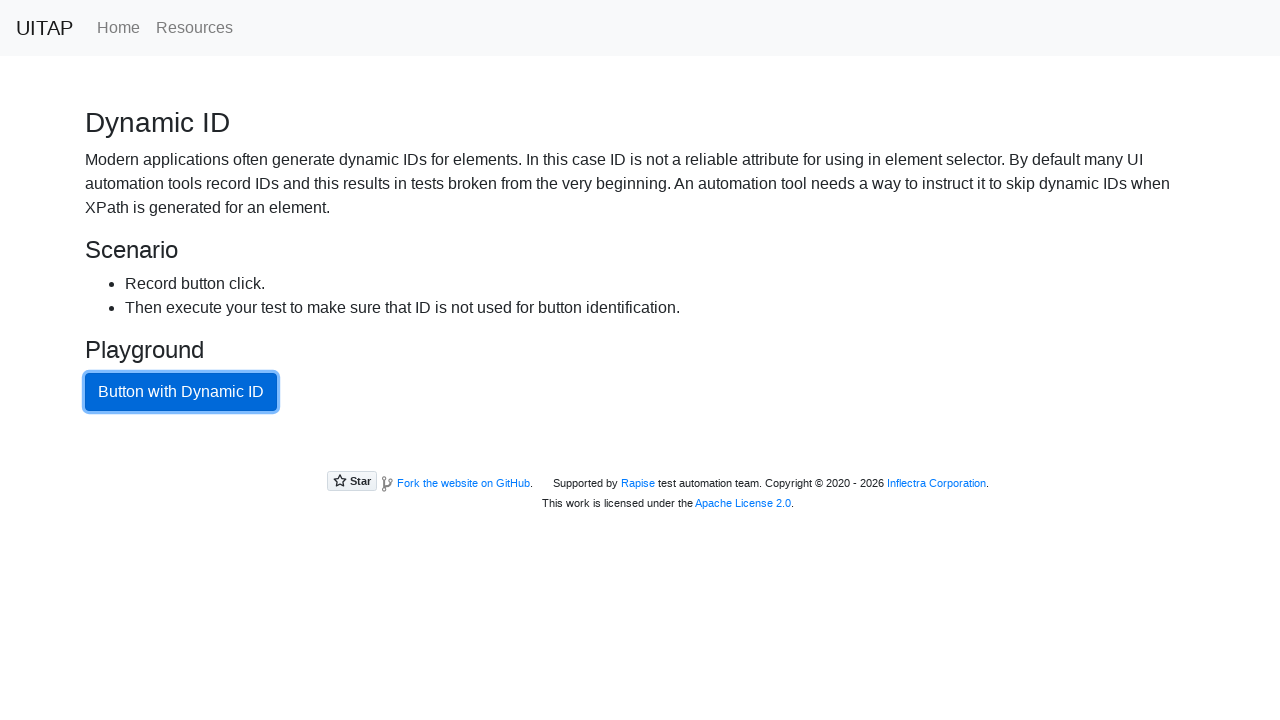